Types mixed case Russian text with and without Shift

Starting URL: https://virtual-keyboard-app.vercel.app/

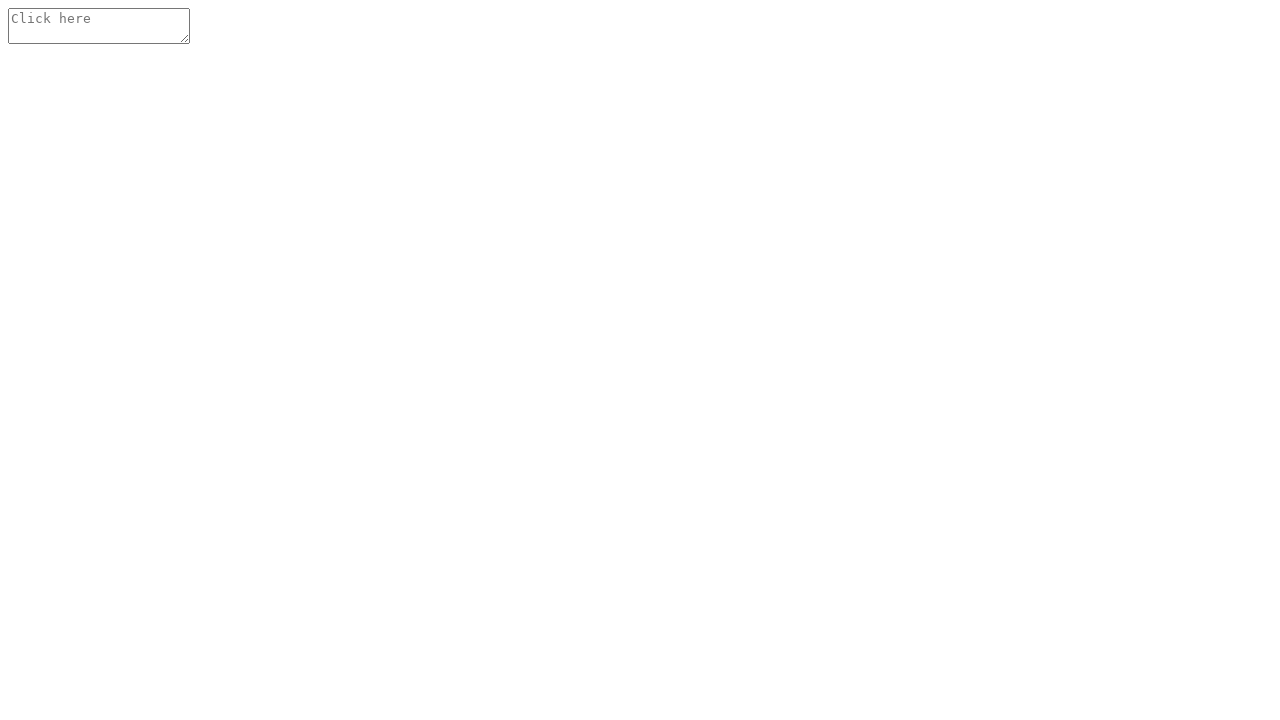

Clicked on textarea to show keyboard at (99, 26) on .use-keyboard-input
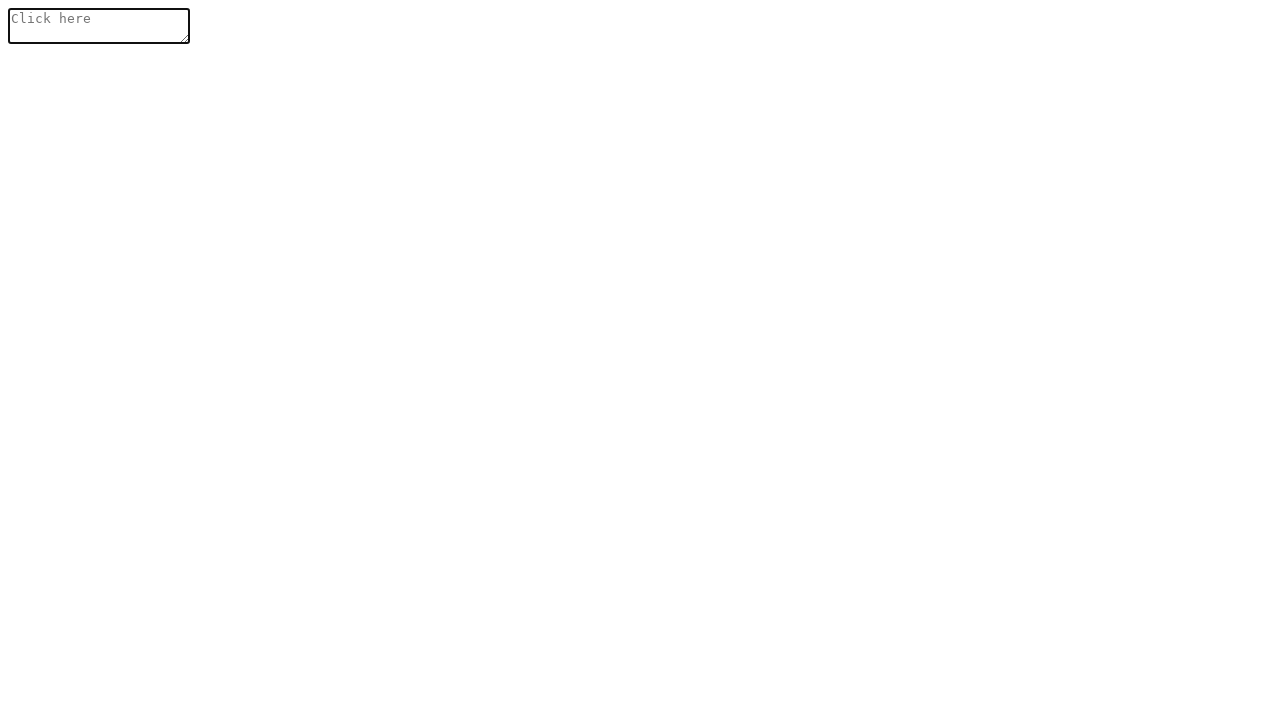

Virtual keyboard appeared
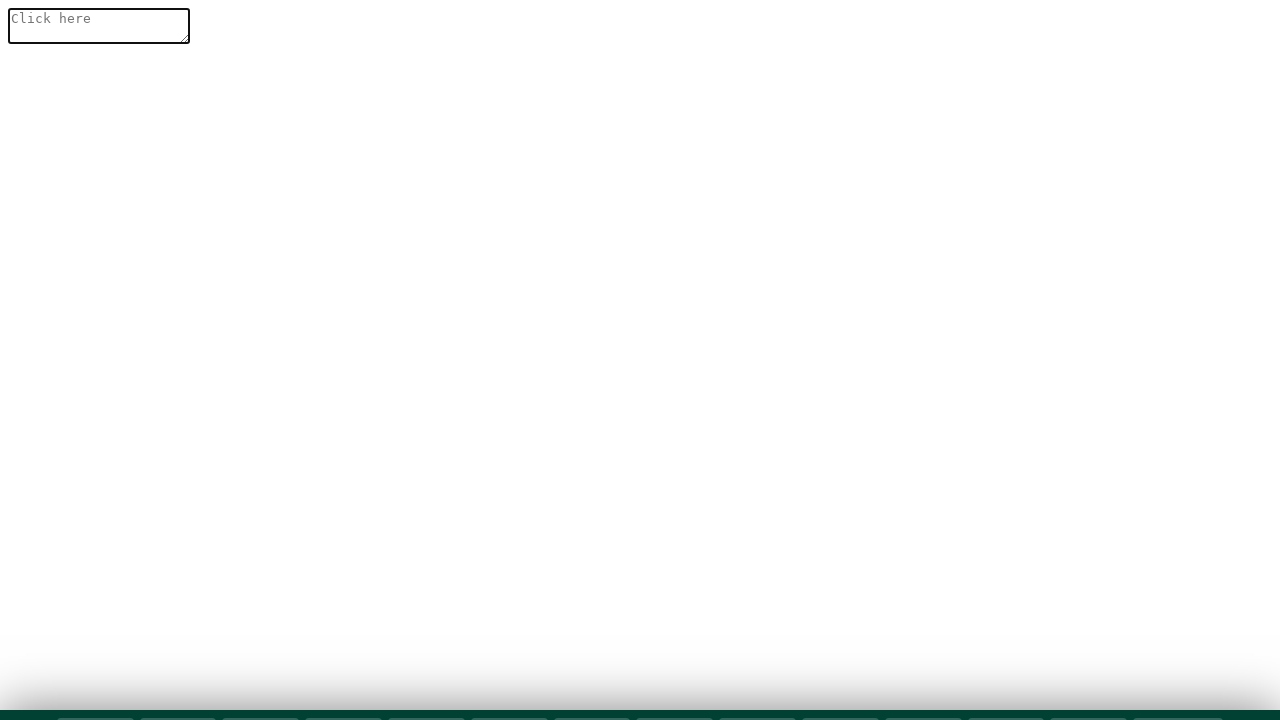

Typed mixed case Russian text with and without Shift: 'Ё123;%:?*90_+ЙцукенГШЩЗХЪ\nФЫва ПРОлджЭ|ЯЧСмитБЬЮ,' on .use-keyboard-input
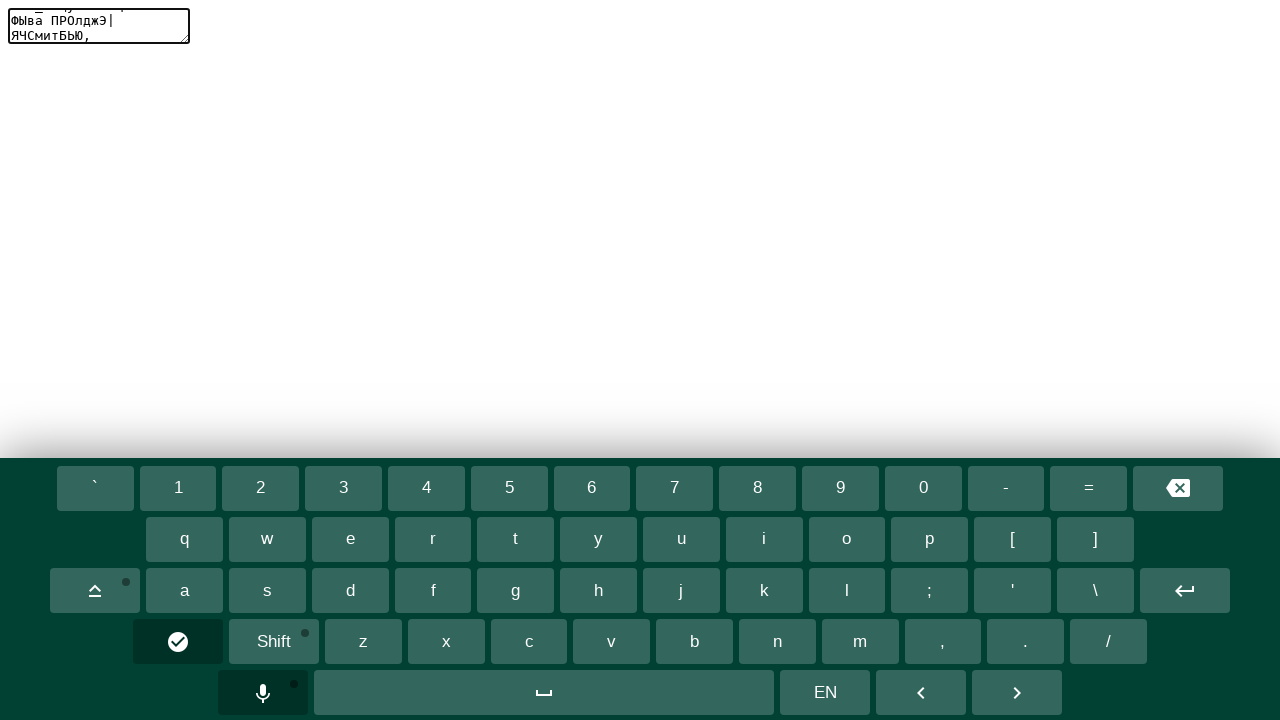

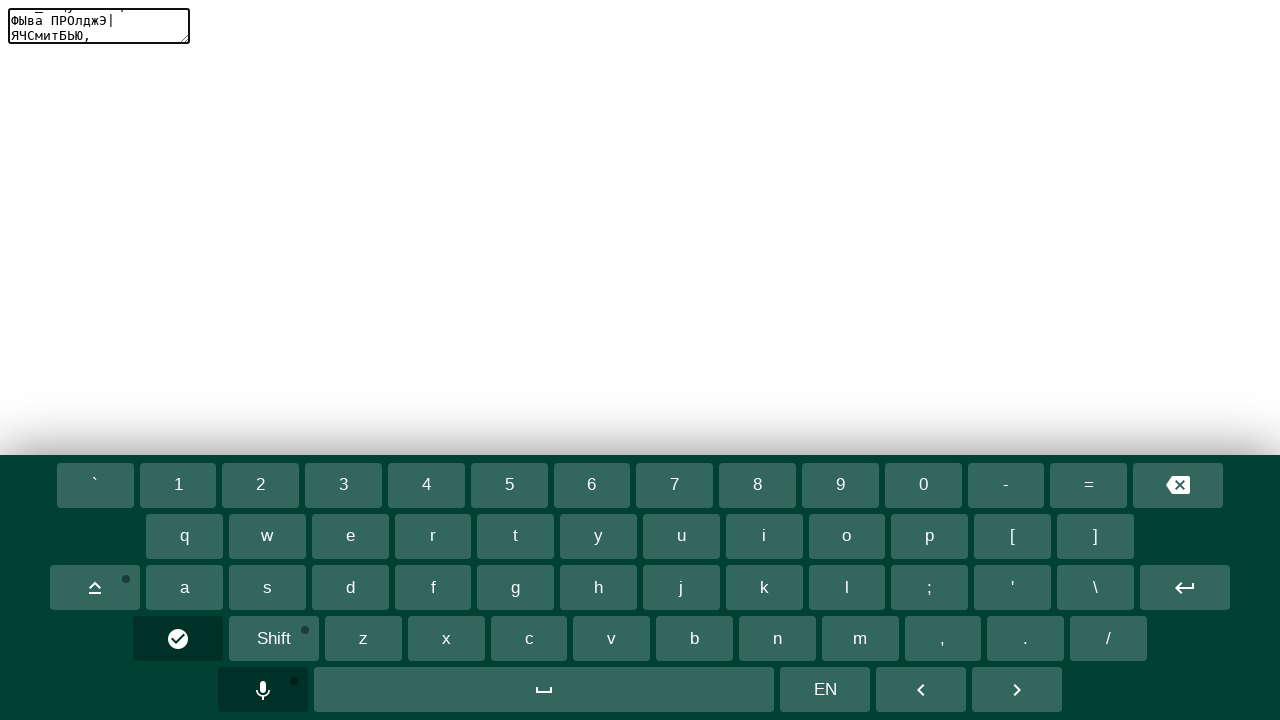